Tests that entering letters in the ZIP code field shows an error message when attempting to continue

Starting URL: https://www.sharelane.com/cgi-bin/register.py

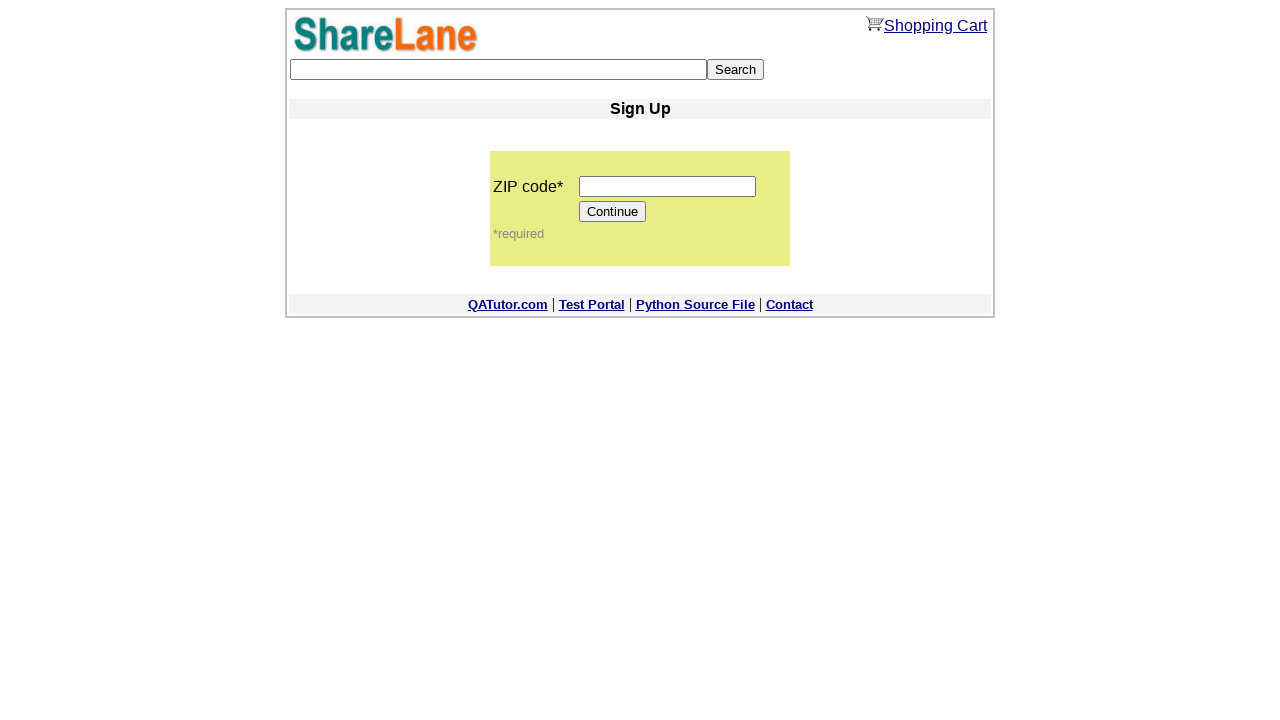

Entered letters 'qwertr' in ZIP code field on input[name='zip_code']
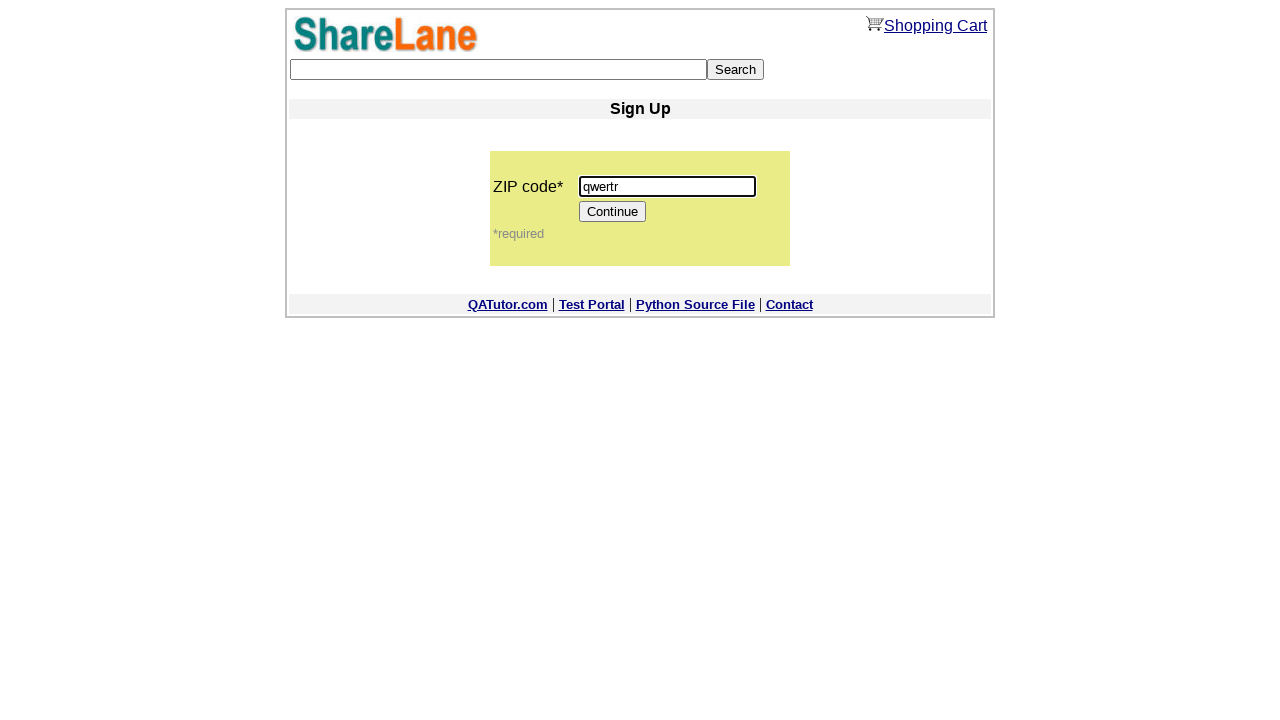

Clicked Continue button to attempt form submission at (613, 212) on input[value='Continue']
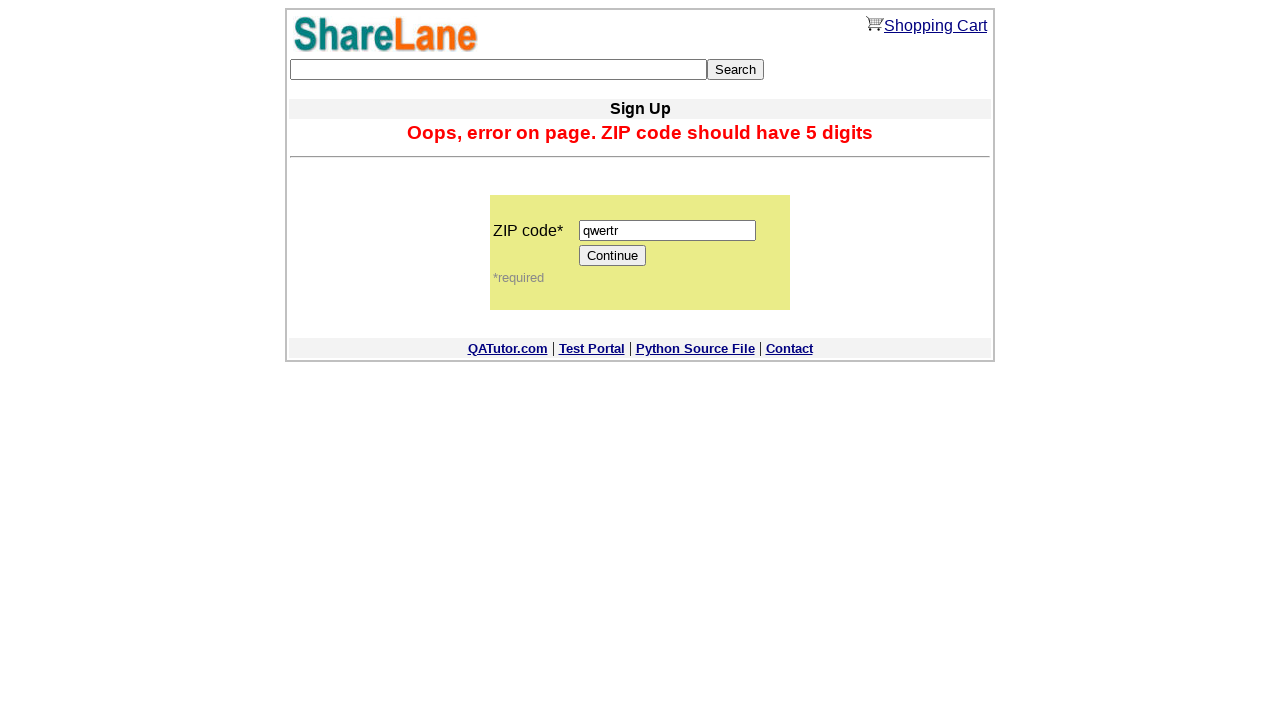

Error message displayed for invalid ZIP code
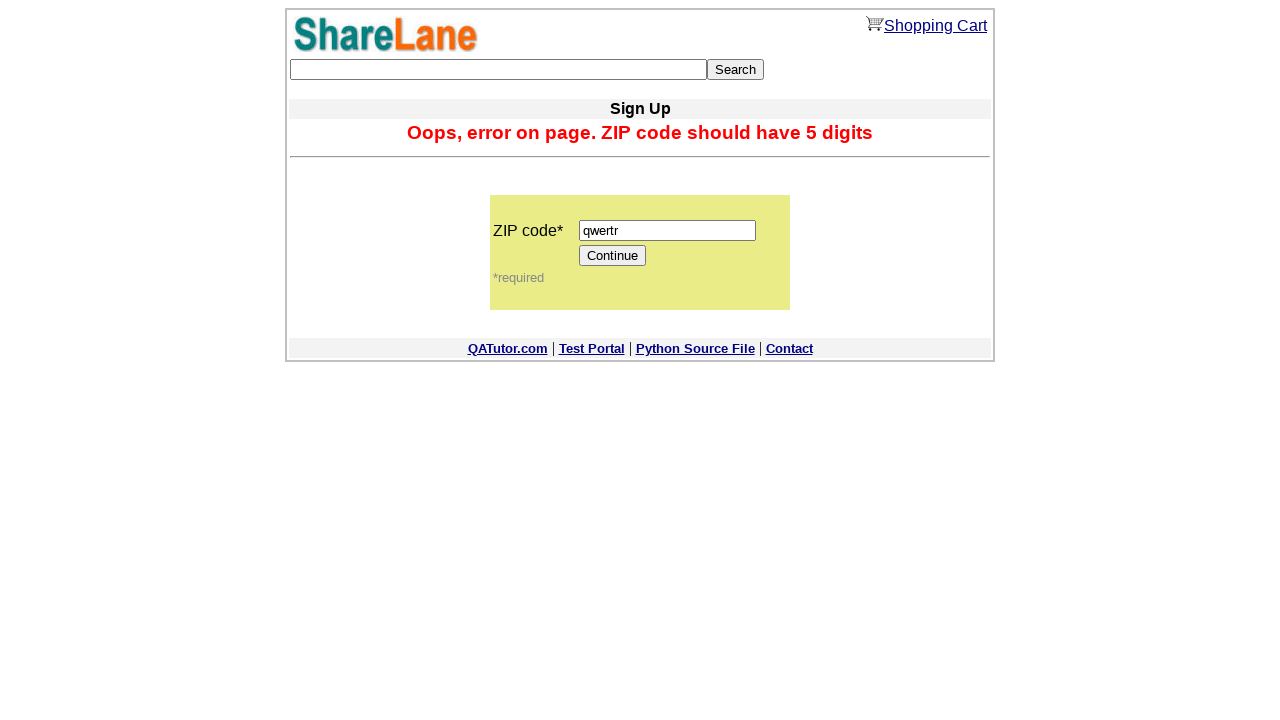

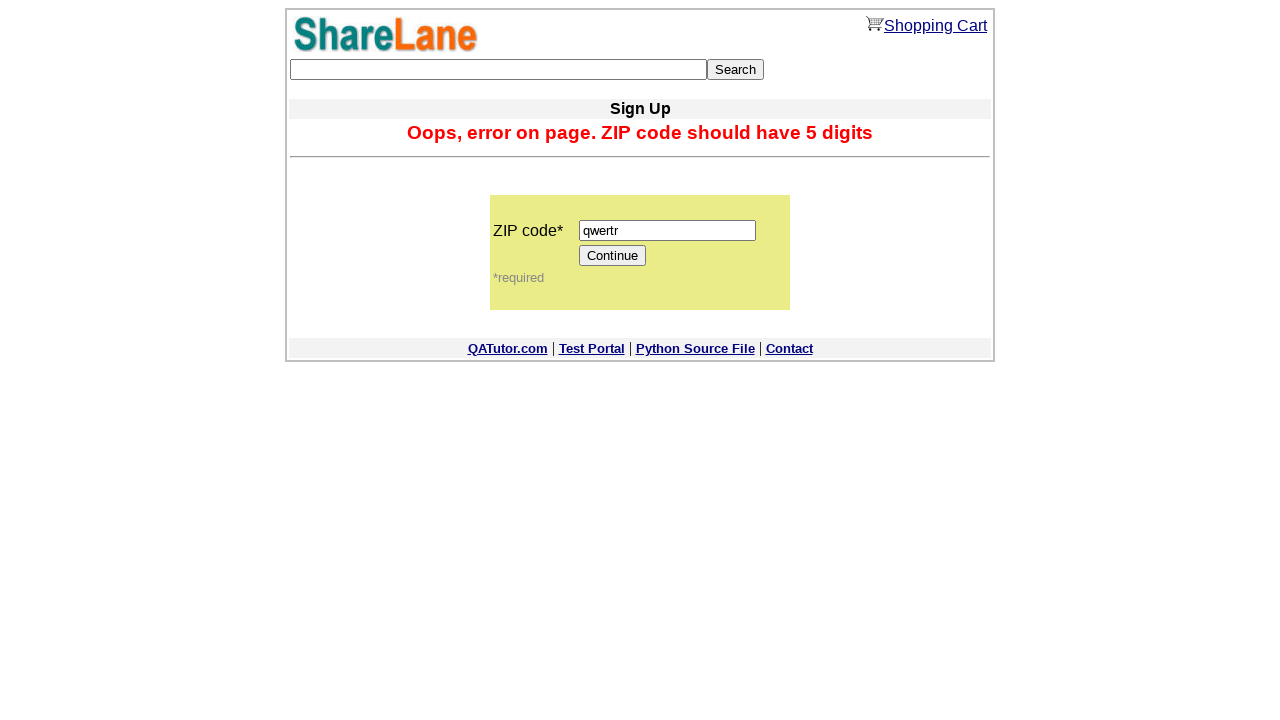